Tests form submission by first clicking a link with a mathematically calculated text value, then filling out a multi-field form with personal information (name, last name, city, country) and submitting it.

Starting URL: http://suninjuly.github.io/find_link_text

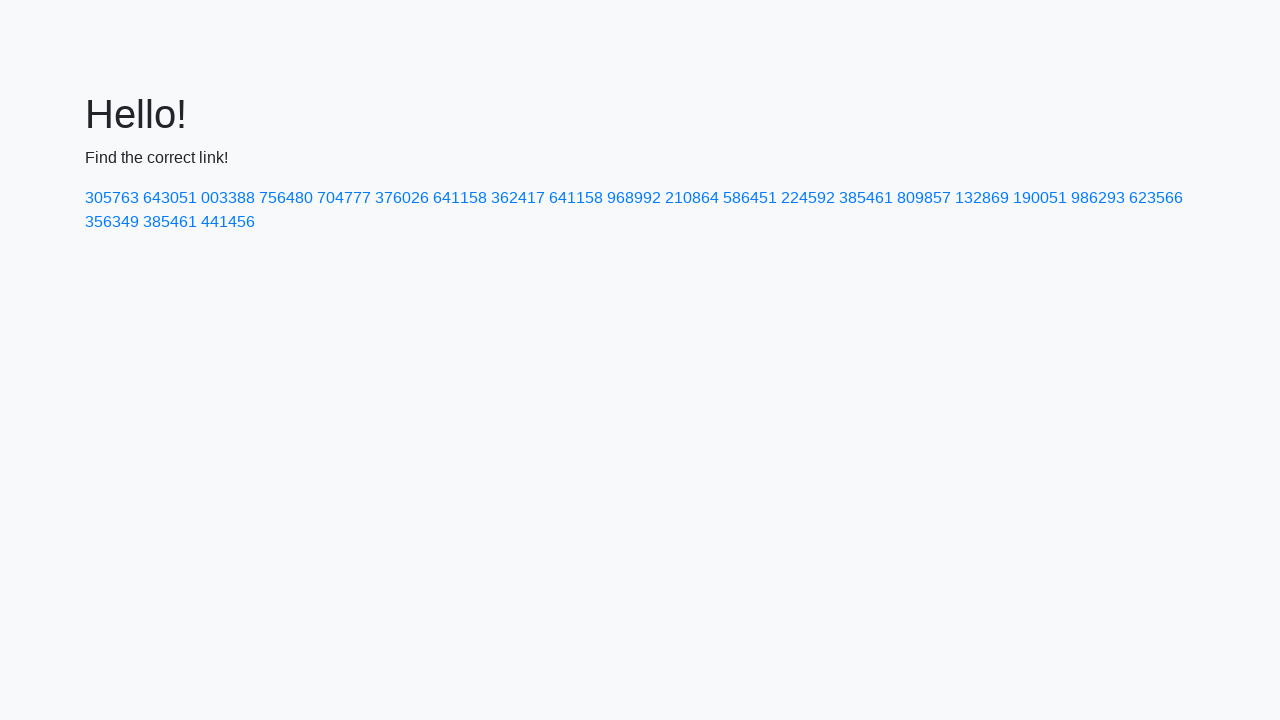

Clicked link with mathematically calculated text value: 224592 at (808, 198) on text=224592
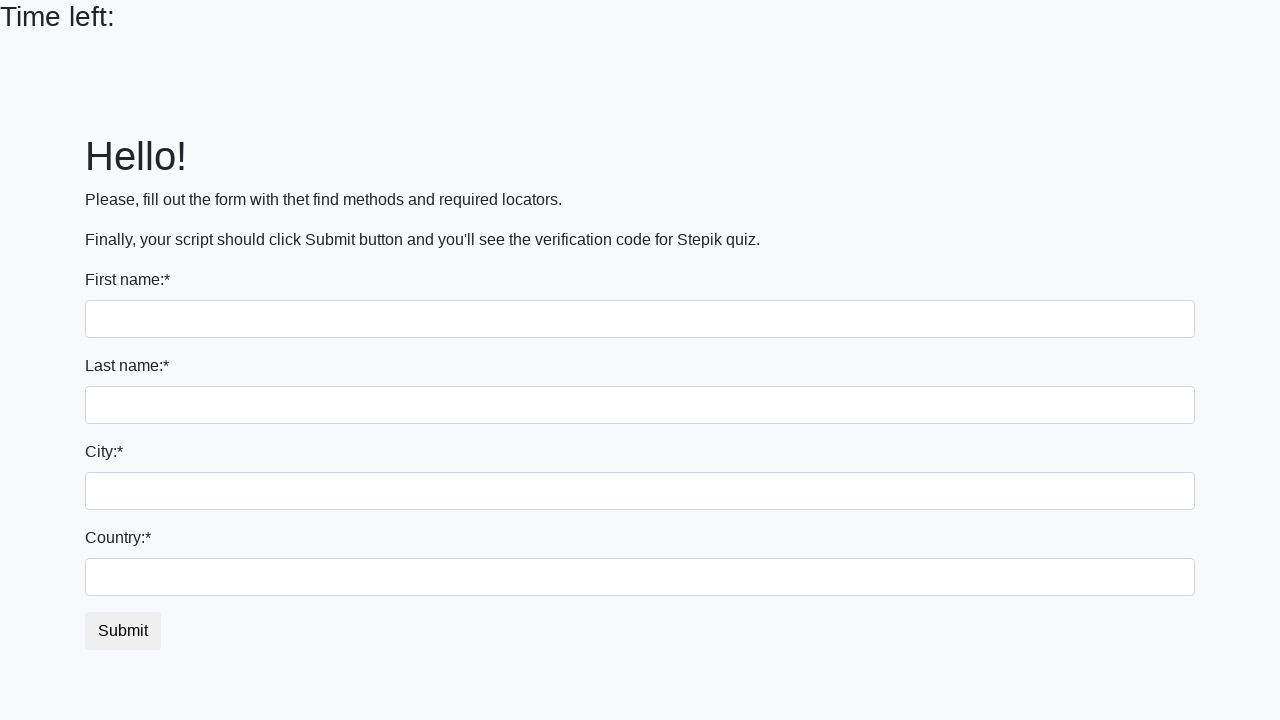

Filled first name field with 'Ivan' on input
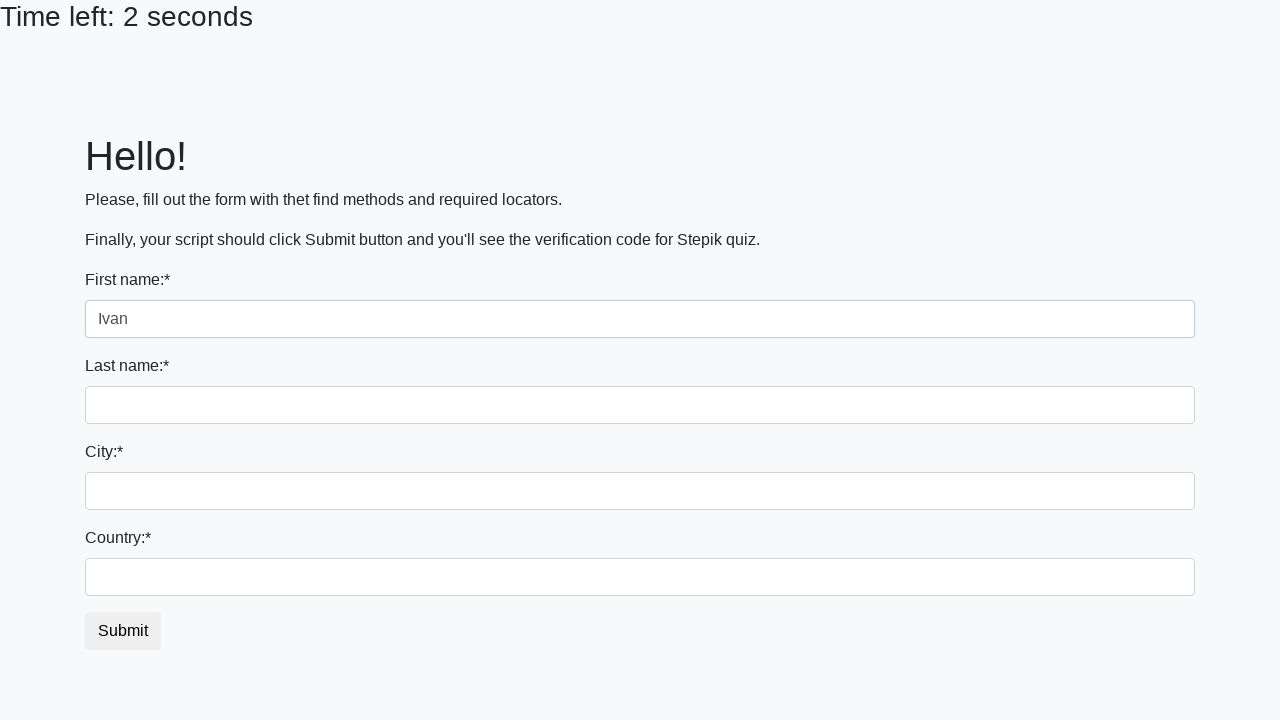

Filled last name field with 'Petrov' on input[name='last_name']
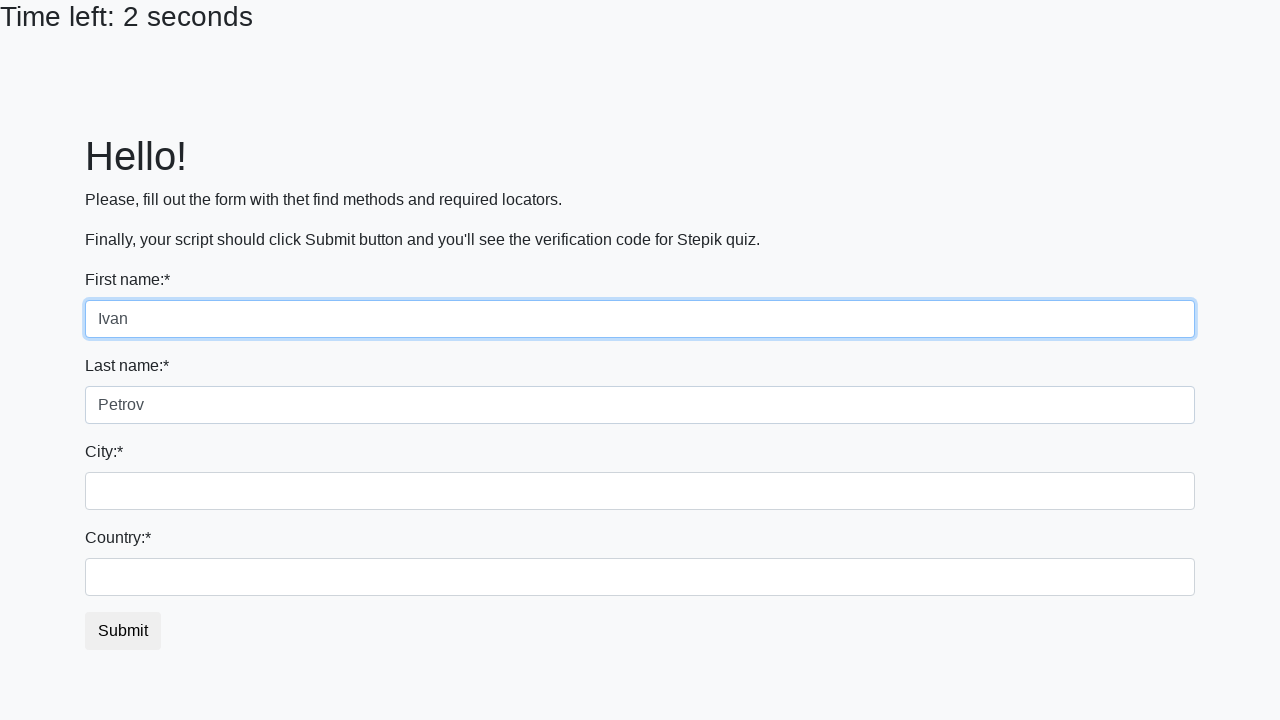

Filled city field with 'Smolensk' on .form-control.city
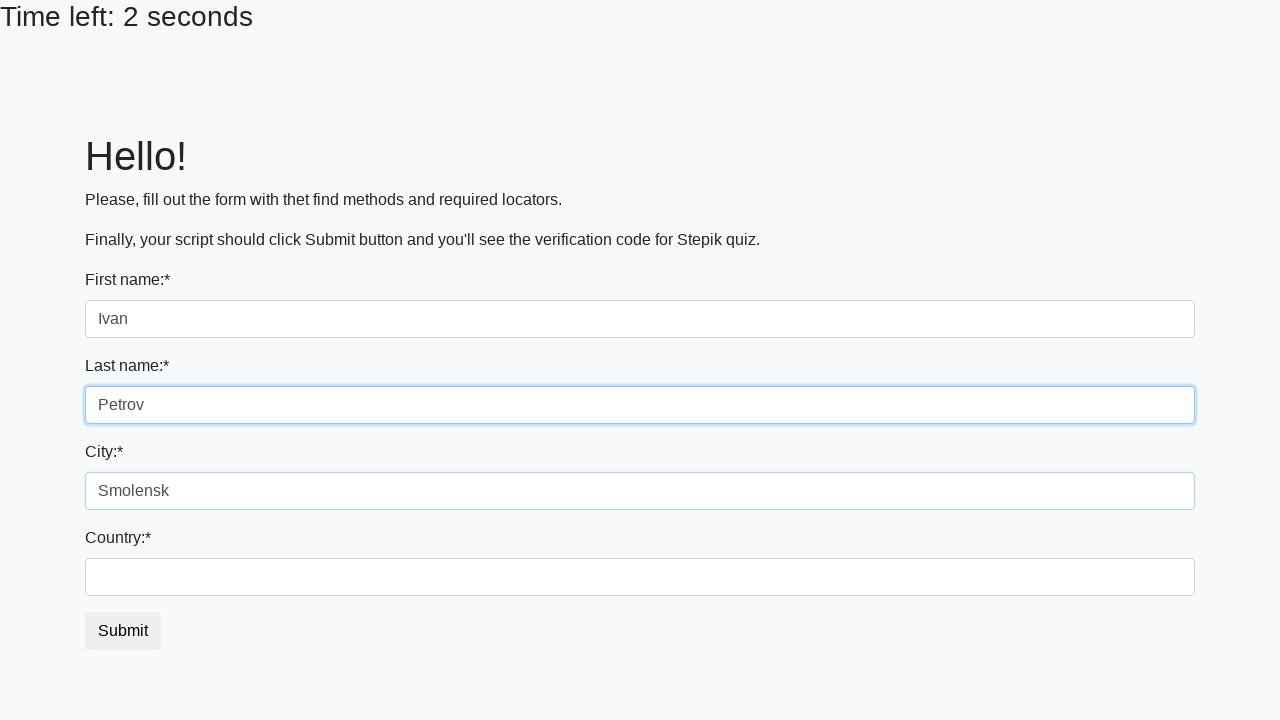

Filled country field with 'Russia' on #country
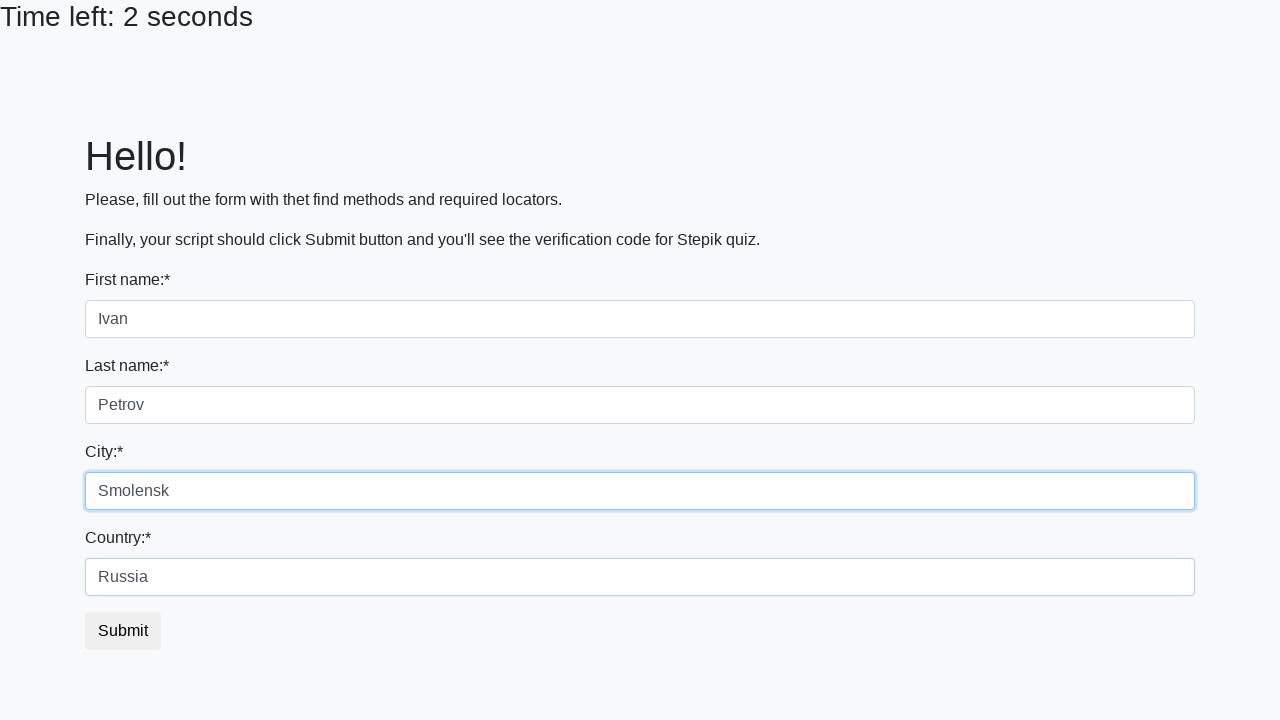

Clicked submit button to complete form submission at (123, 631) on button.btn
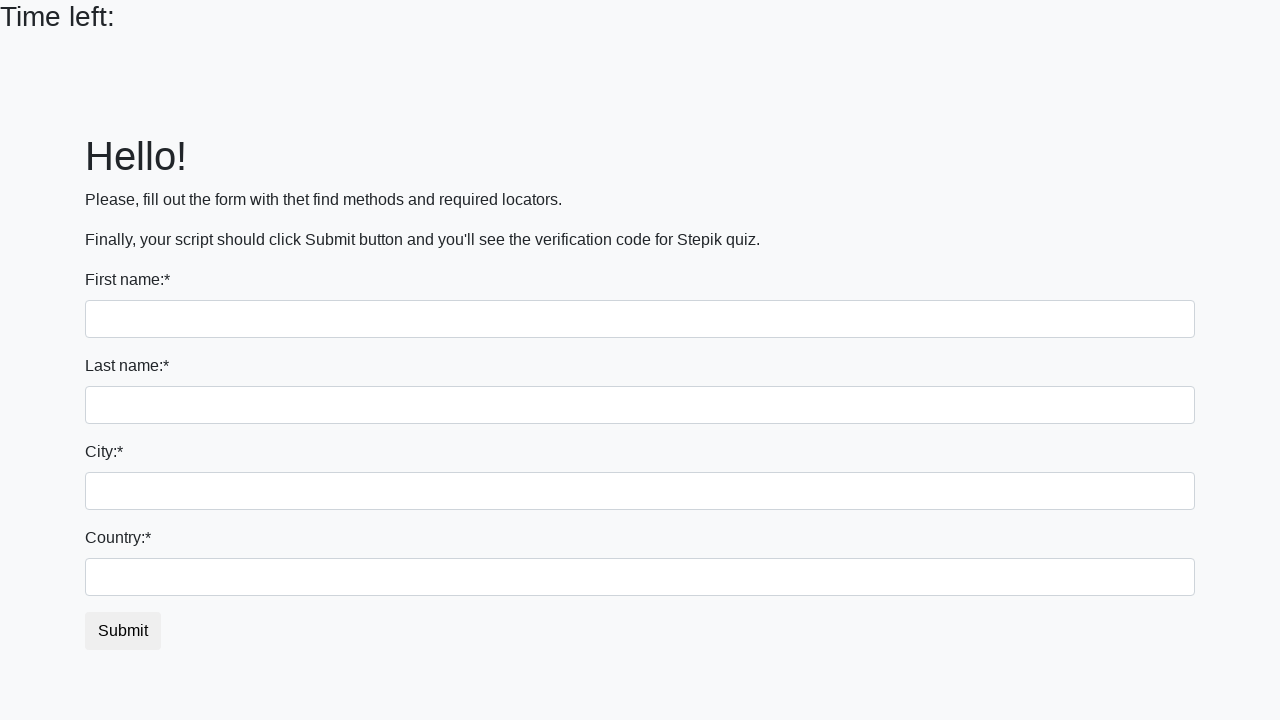

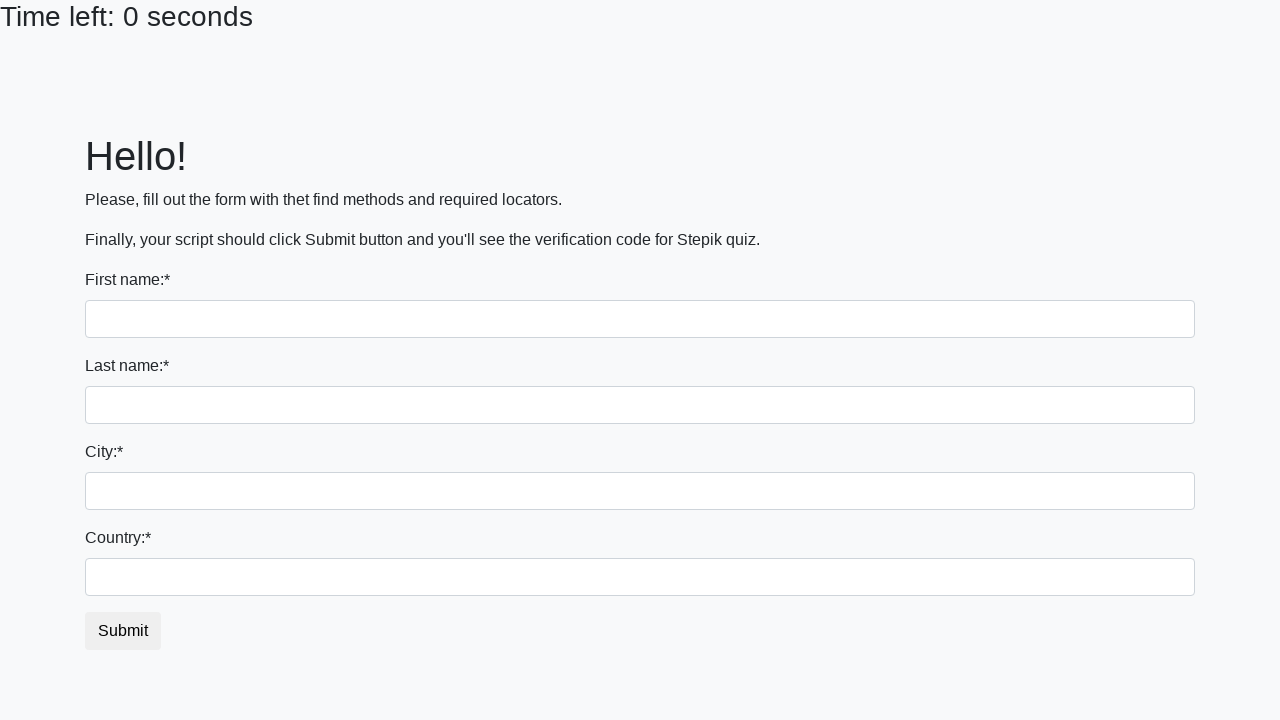